Tests a flight booking form by selecting passenger counts (adults, children, infants), currency, and origin/destination airports using dropdowns and autocomplete functionality.

Starting URL: https://rahulshettyacademy.com/dropdownsPractise/

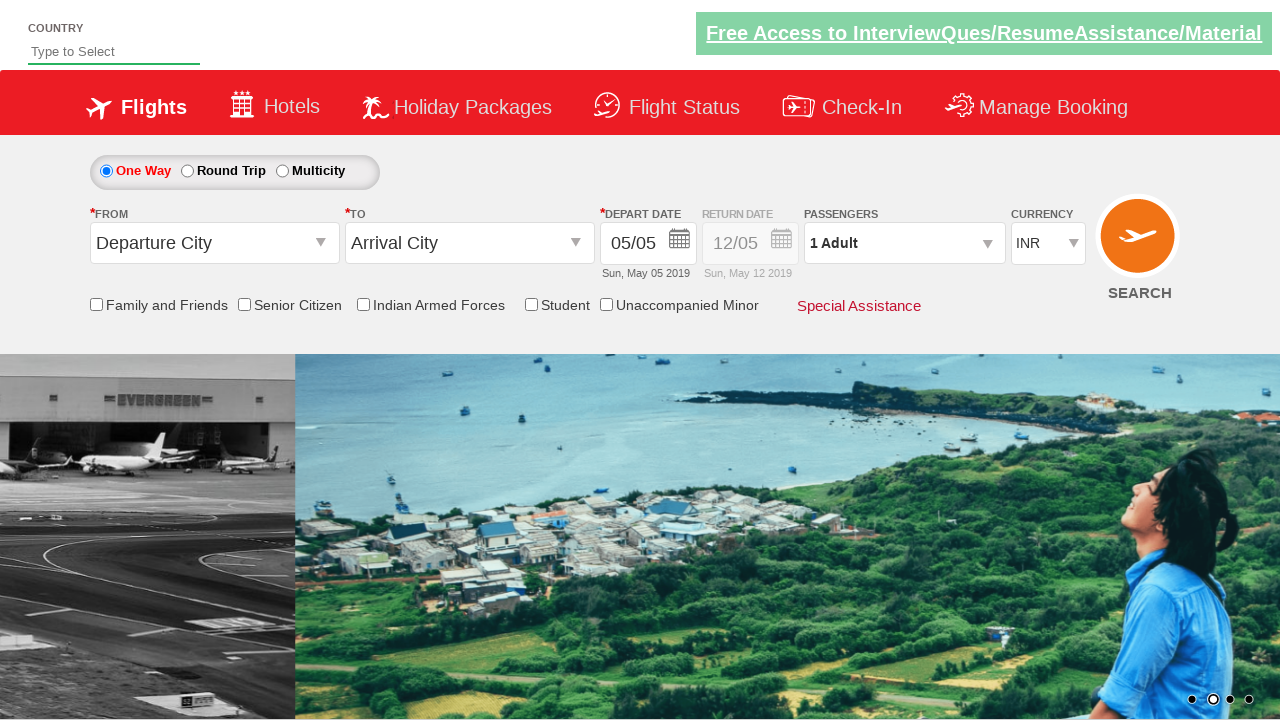

Clicked on passenger info dropdown to open passenger selection options at (904, 243) on #divpaxinfo
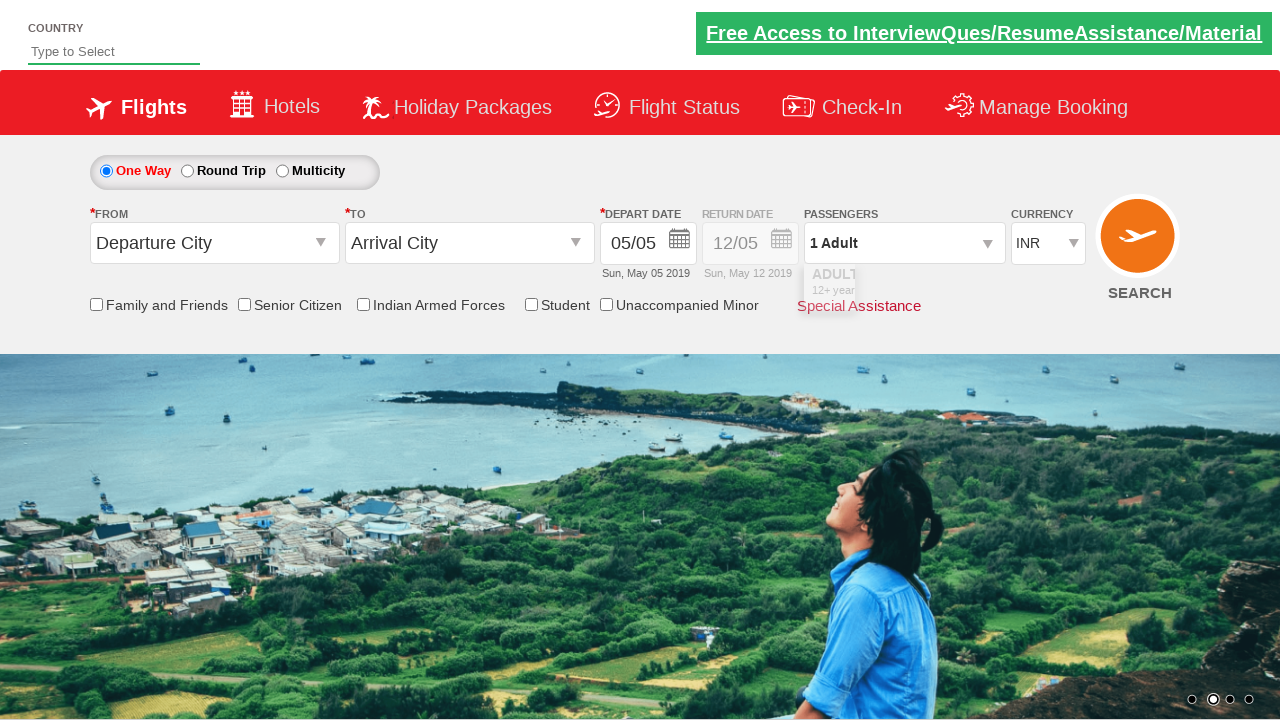

Waited 1000ms for passenger dropdown to fully load
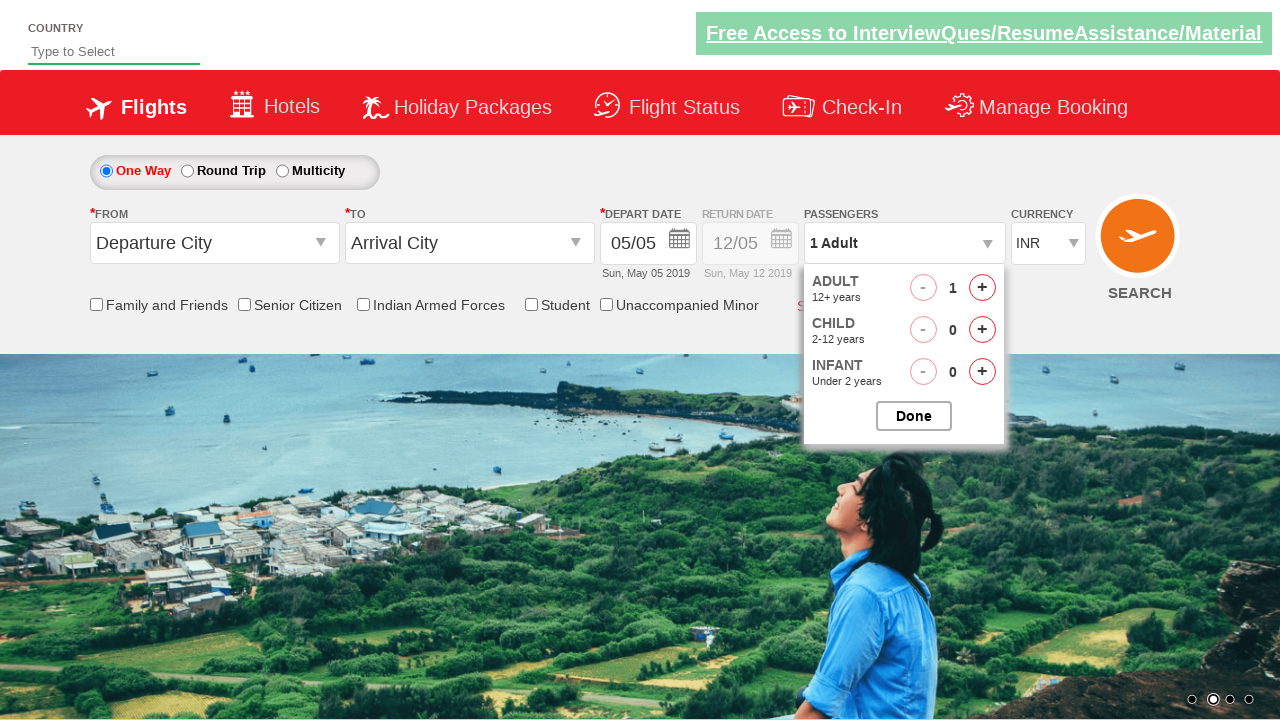

Incremented adult count (click 1/3) at (982, 288) on #hrefIncAdt
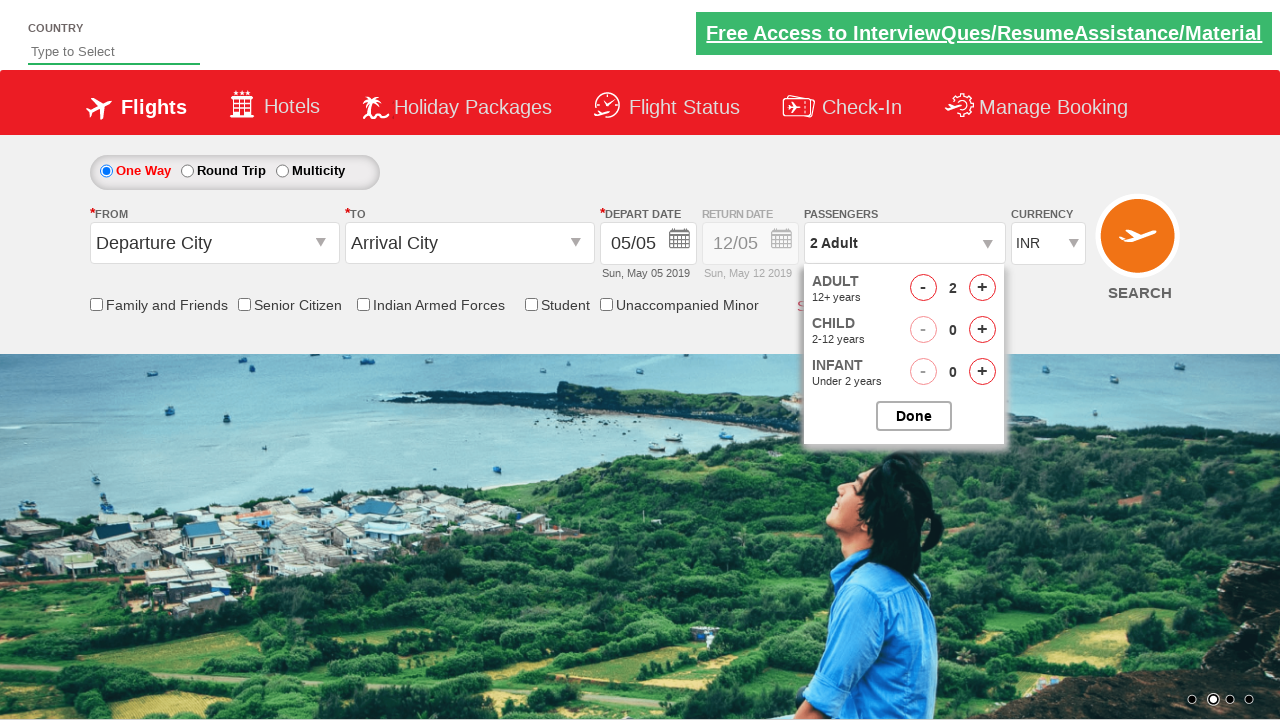

Incremented adult count (click 2/3) at (982, 288) on #hrefIncAdt
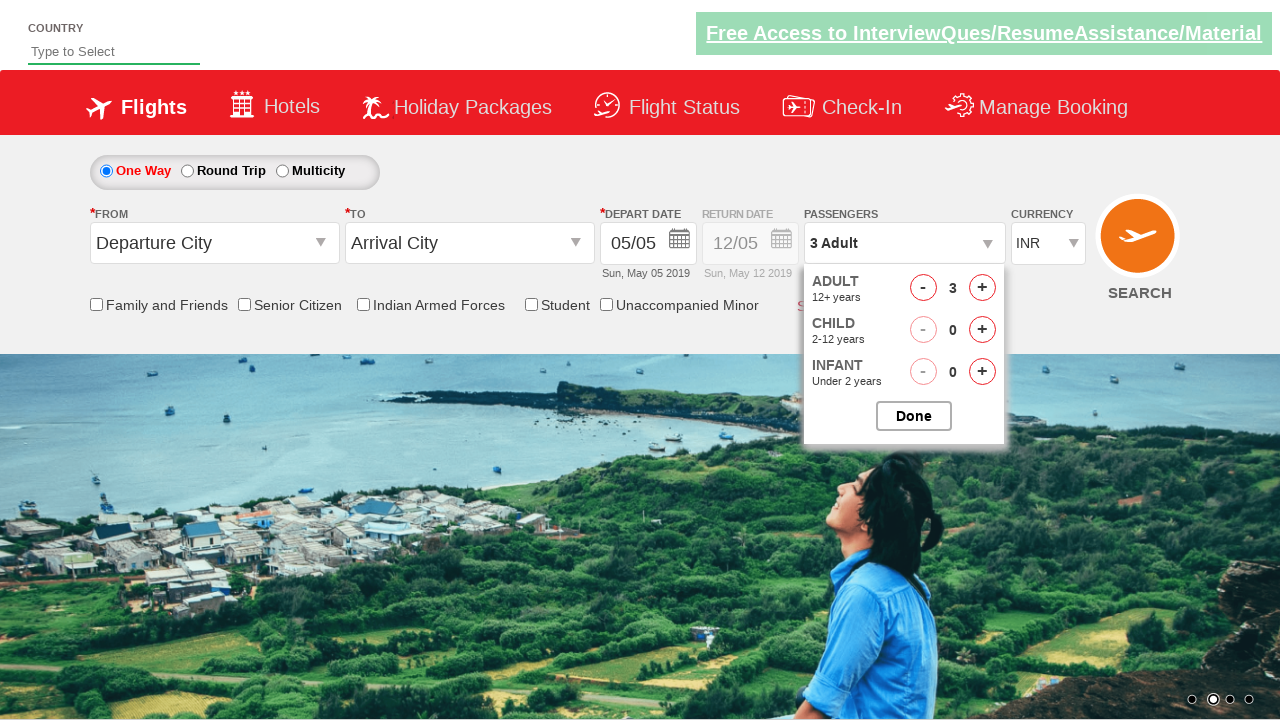

Incremented adult count (click 3/3) at (982, 288) on #hrefIncAdt
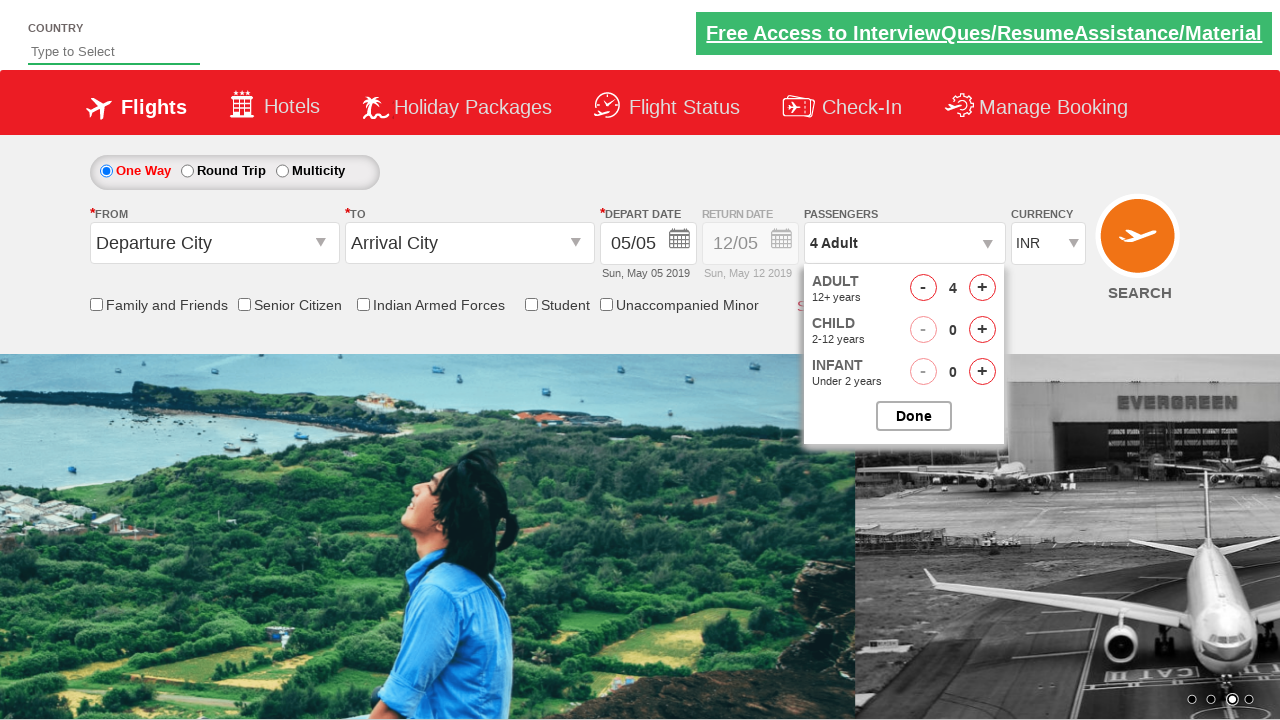

Incremented child count (click 1/4) at (982, 330) on #hrefIncChd
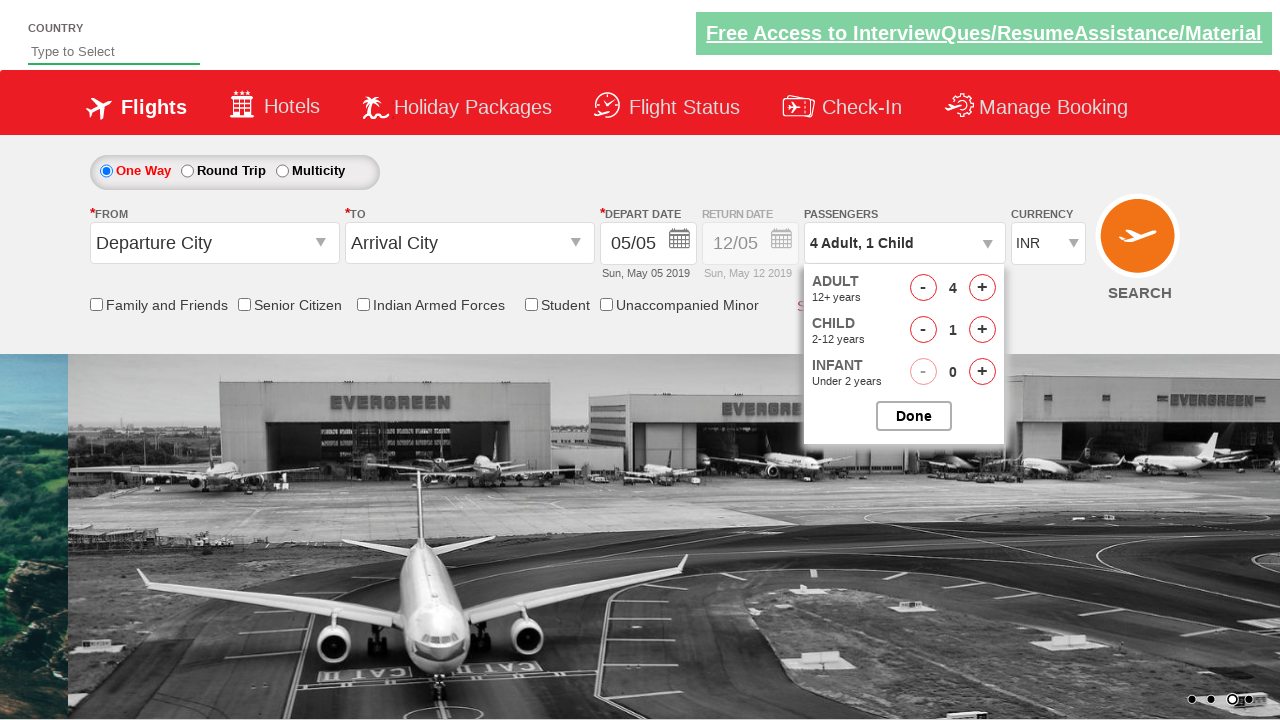

Incremented child count (click 2/4) at (982, 330) on #hrefIncChd
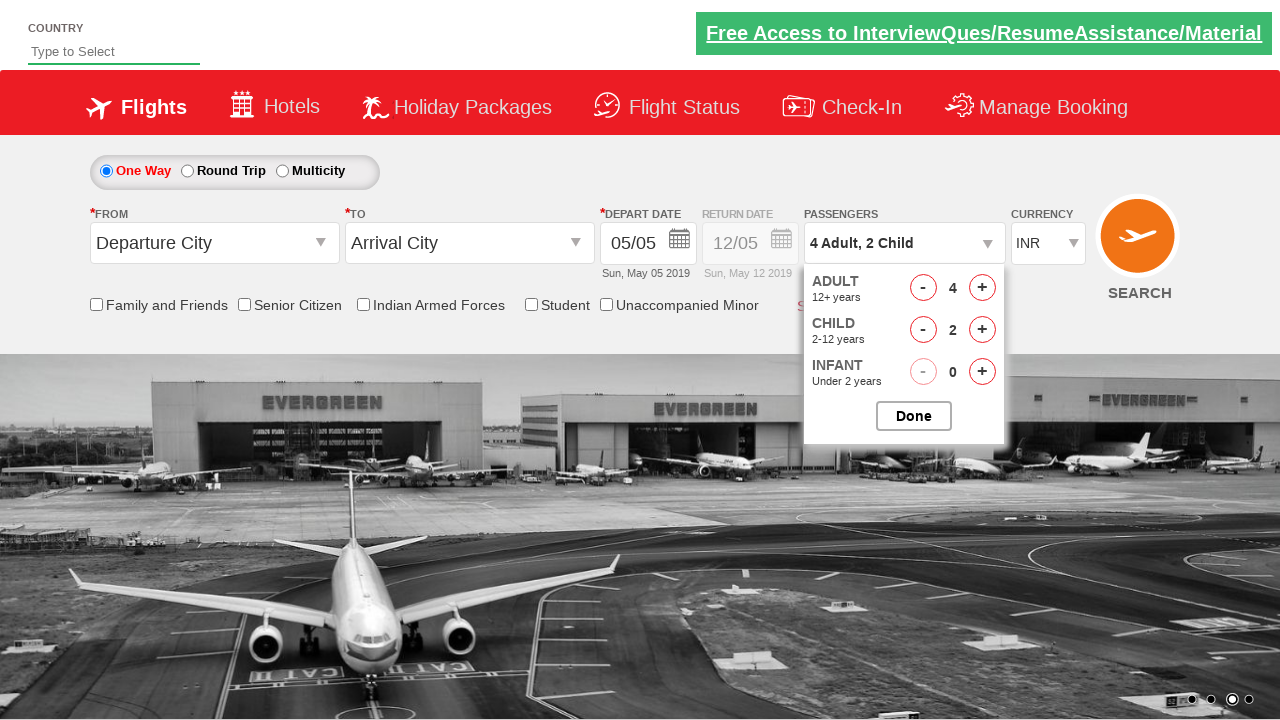

Incremented child count (click 3/4) at (982, 330) on #hrefIncChd
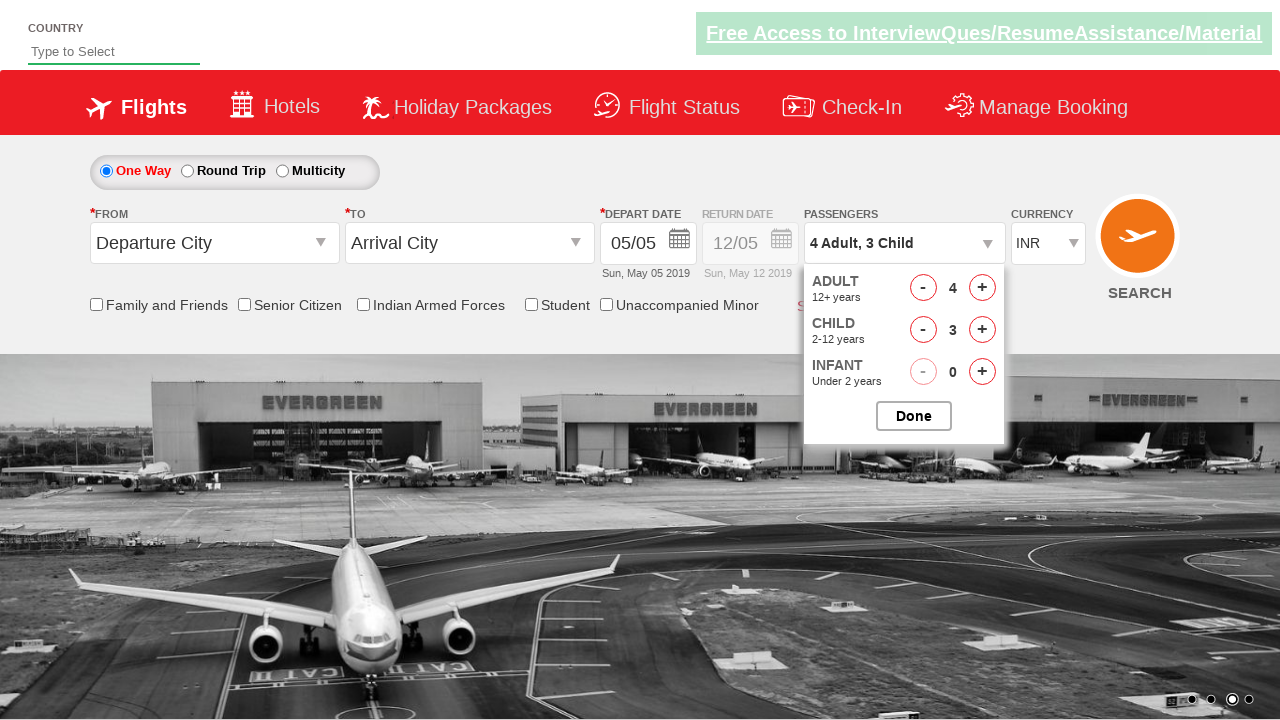

Incremented child count (click 4/4) at (982, 330) on #hrefIncChd
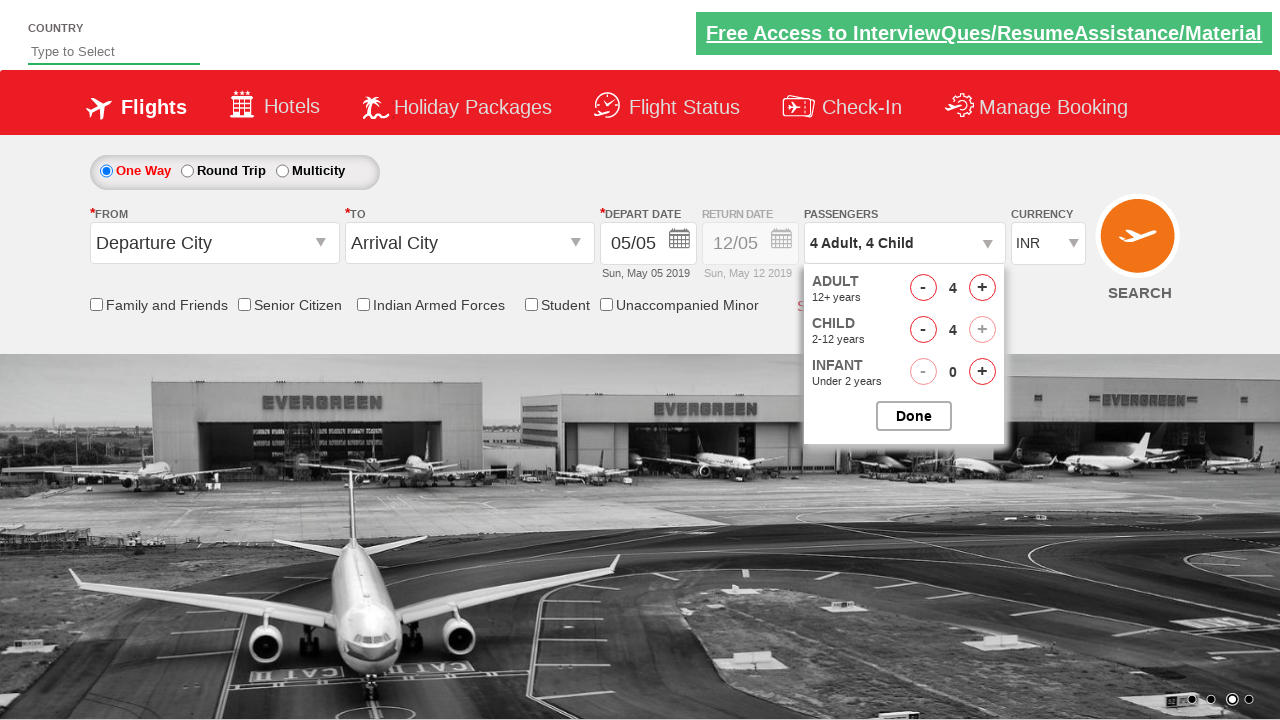

Incremented infant count (click 1/2) at (982, 372) on #hrefIncInf
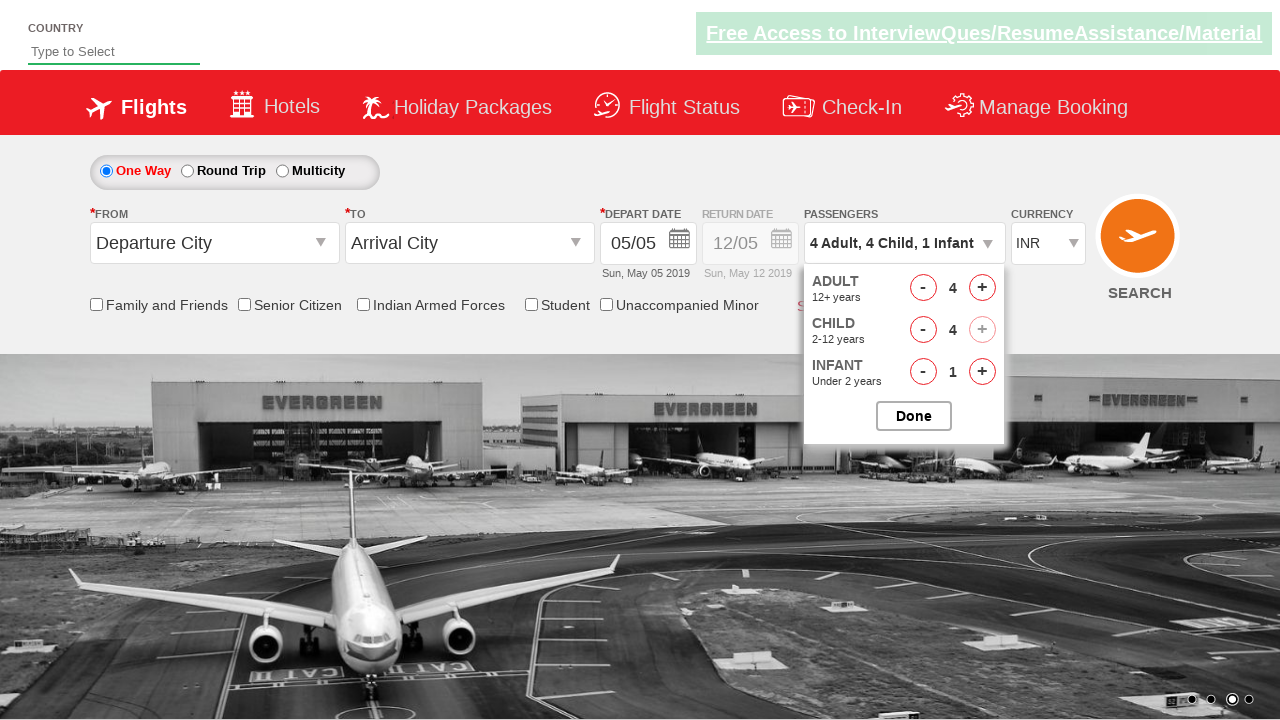

Incremented infant count (click 2/2) at (982, 372) on #hrefIncInf
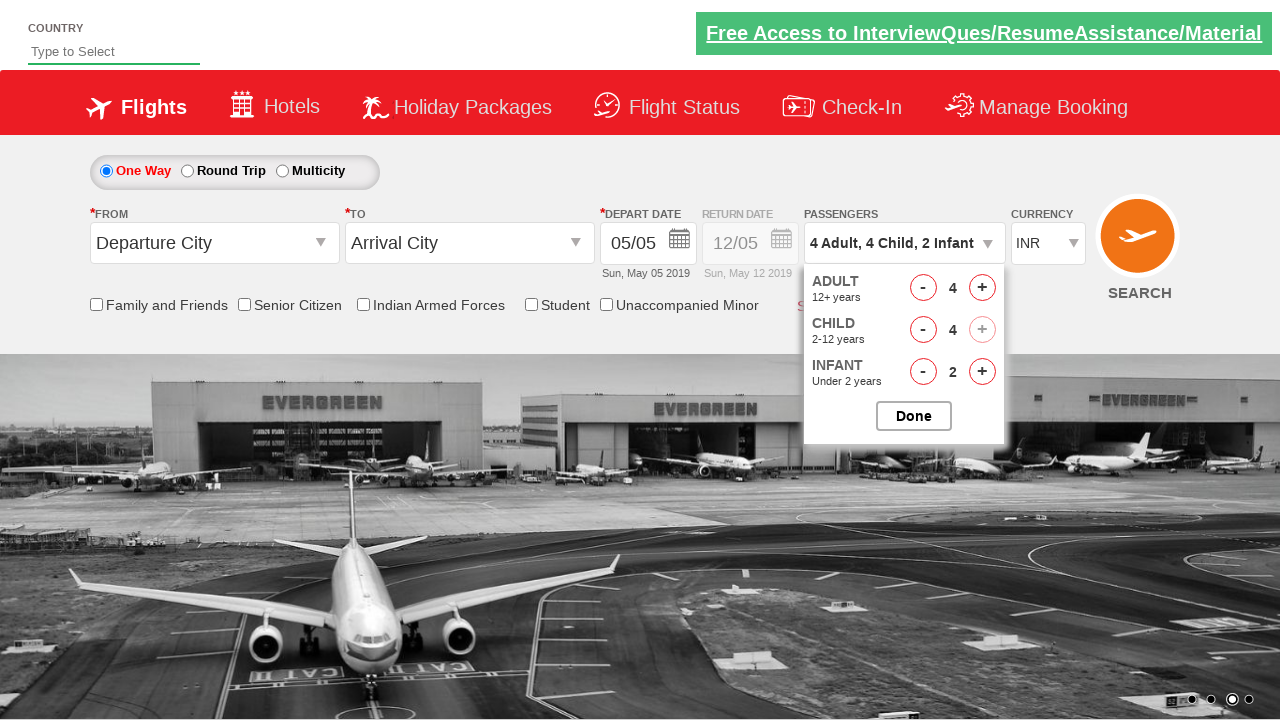

Closed passenger selection dropdown at (914, 416) on #btnclosepaxoption
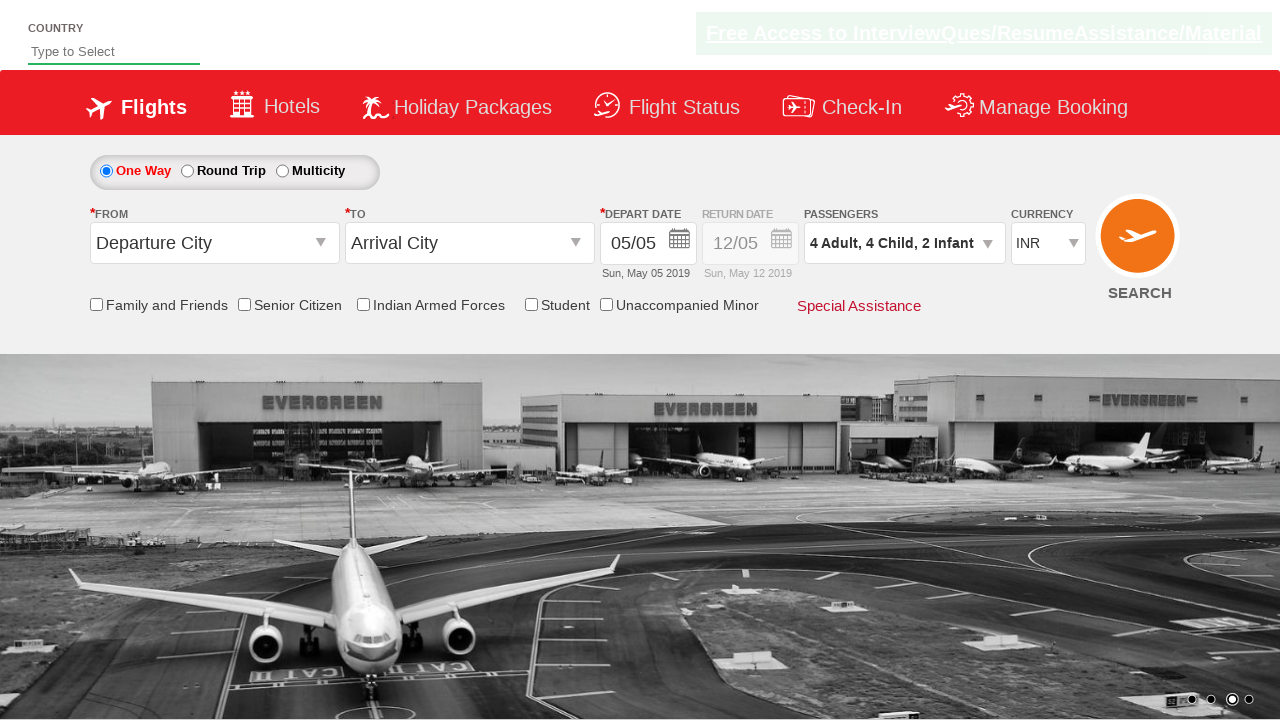

Selected AED as currency from dropdown on #ctl00_mainContent_DropDownListCurrency
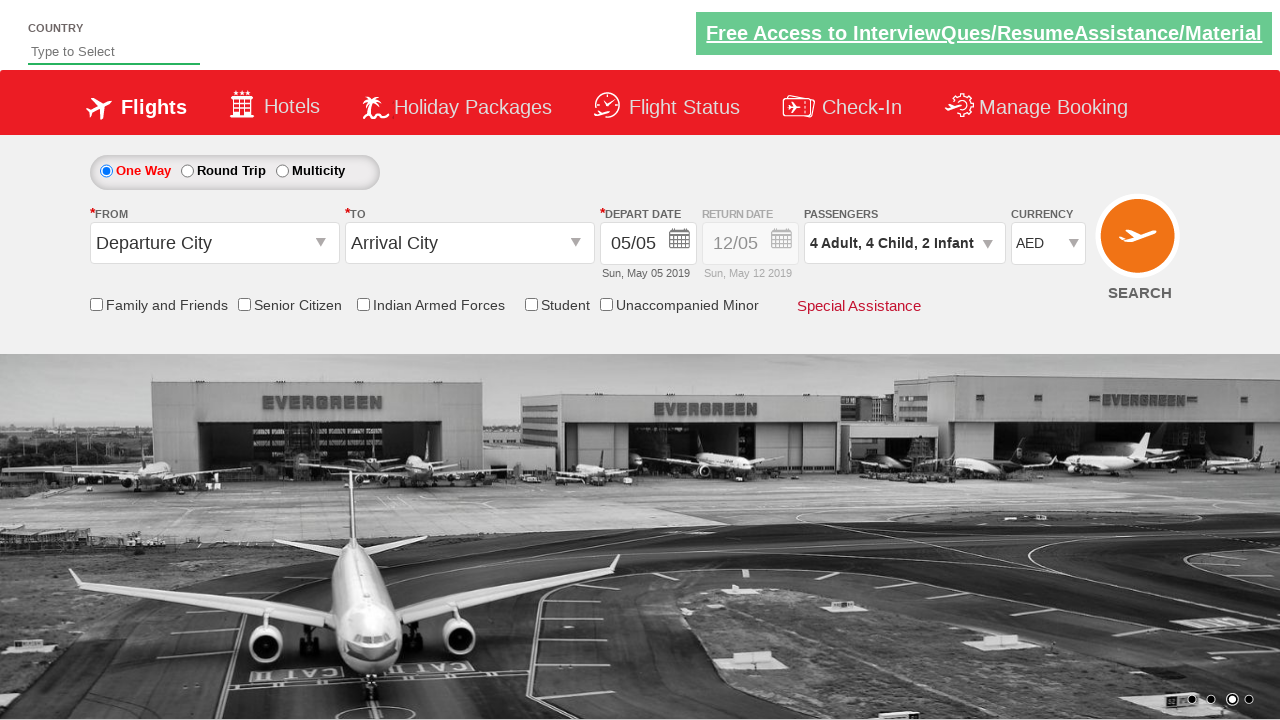

Waited 1000ms for currency selection to process
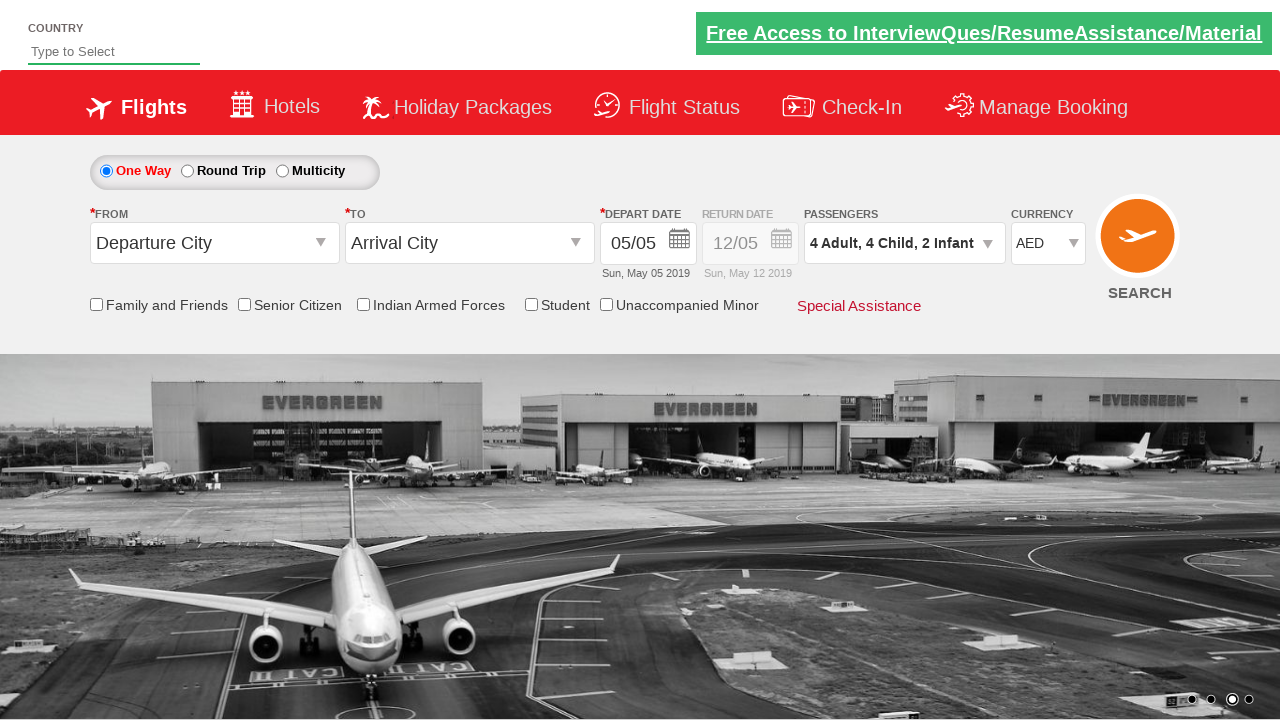

Filled autosuggest field with 'Au' to search for origin airport on #autosuggest
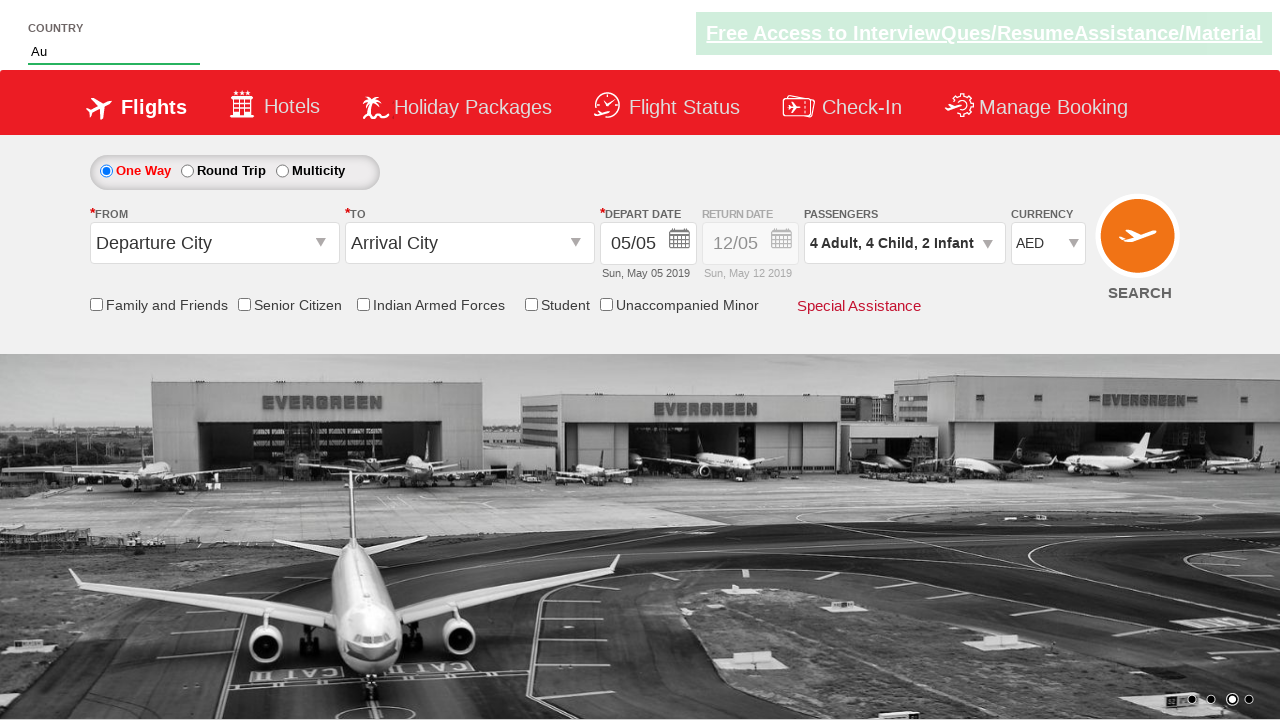

Waited 1000ms for autocomplete suggestions to appear
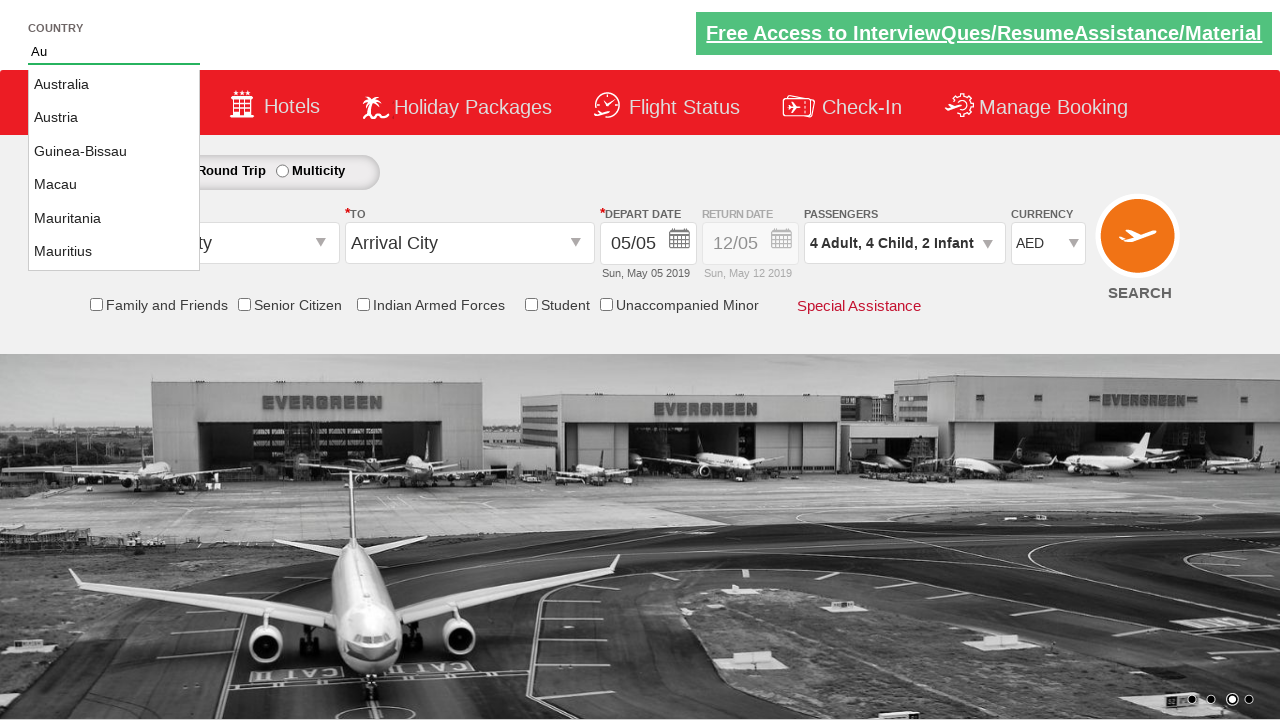

Selected 'Macau' from autocomplete suggestions at (114, 185) on li.ui-menu-item a:text-is('Macau')
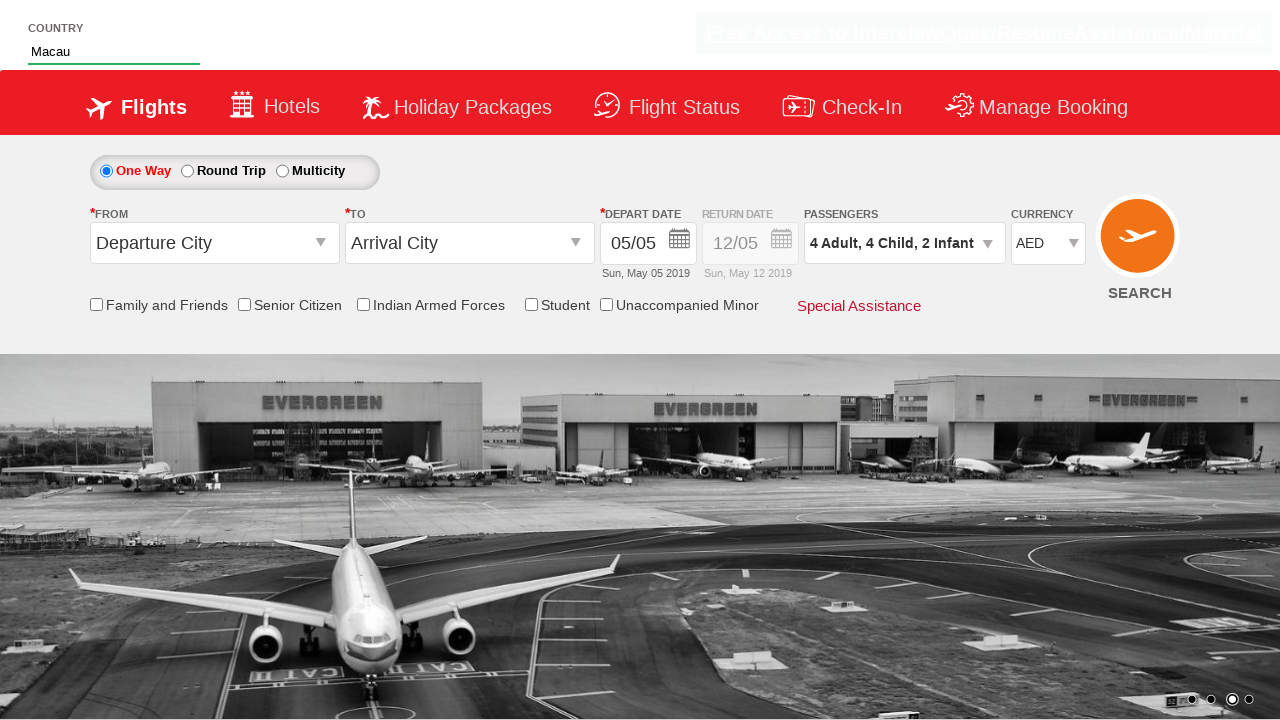

Clicked origin station dropdown to open airport selection at (214, 243) on #ctl00_mainContent_ddl_originStation1_CTXT
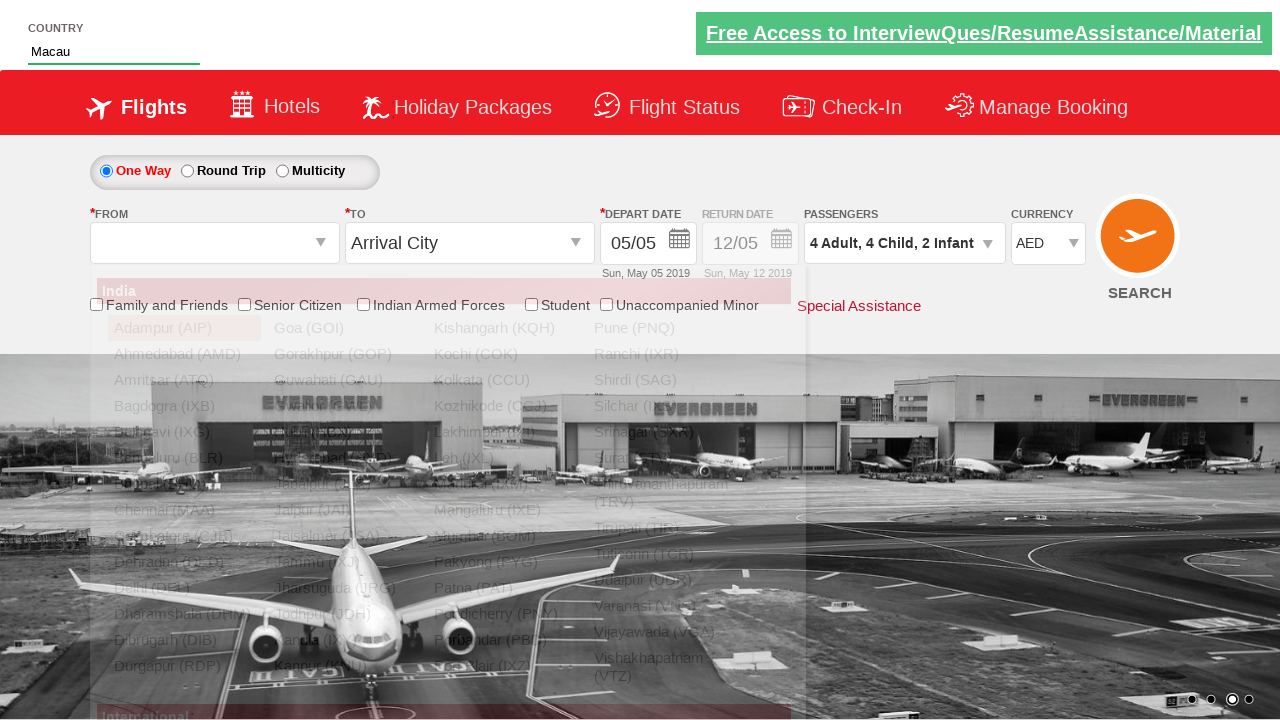

Waited 1000ms for origin station dropdown to load
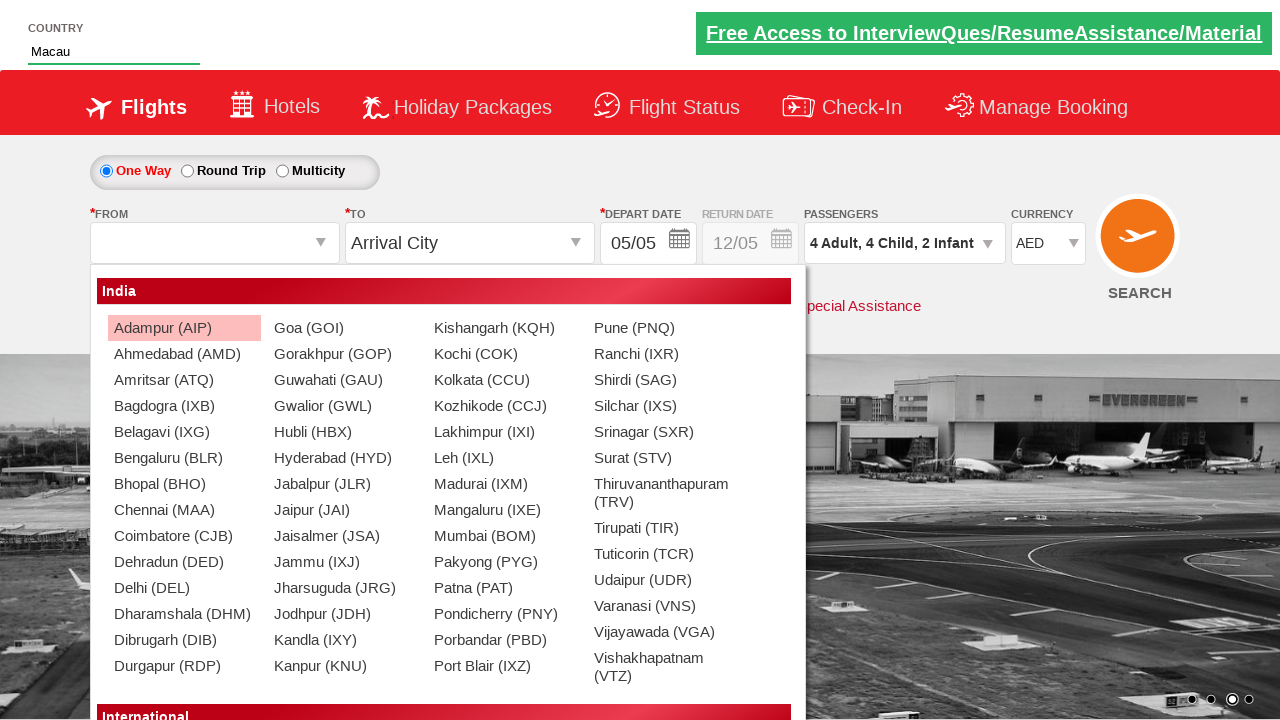

Selected ATQ as origin airport at (184, 380) on xpath=//div[@id='ctl00_mainContent_ddl_originStation1_CTNR']//a[@value='ATQ']
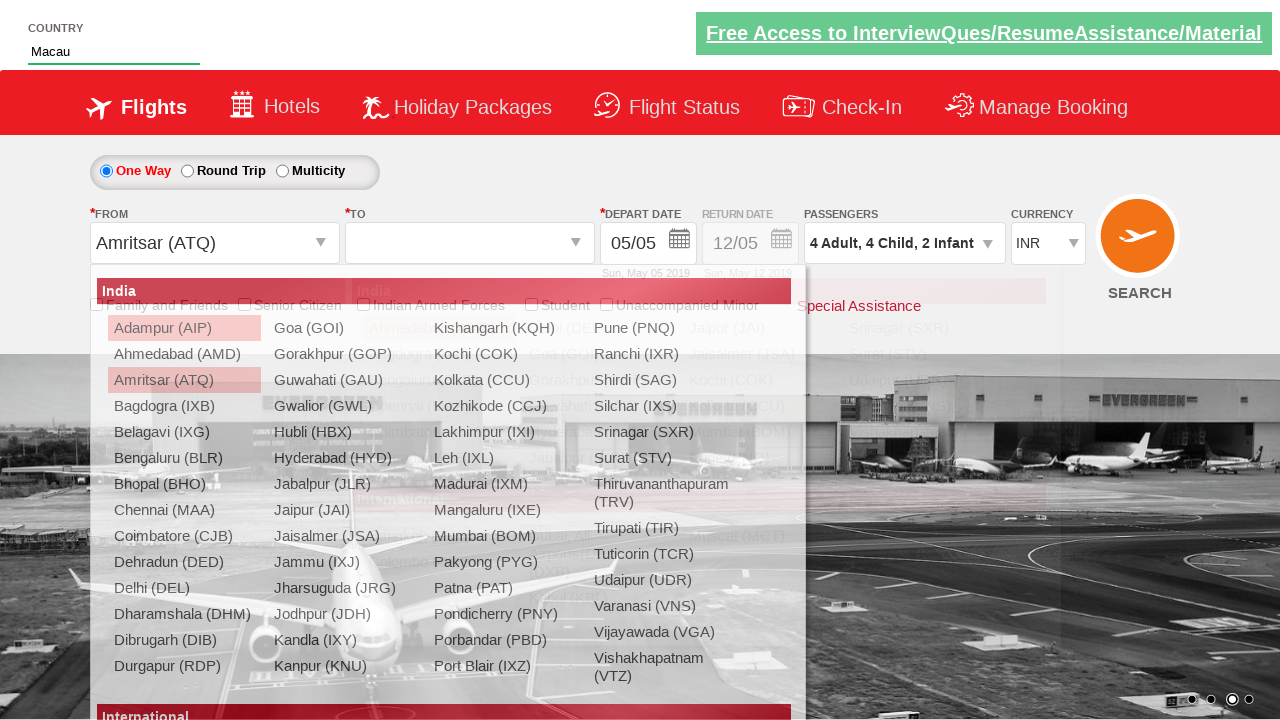

Waited 1000ms for origin airport selection to process
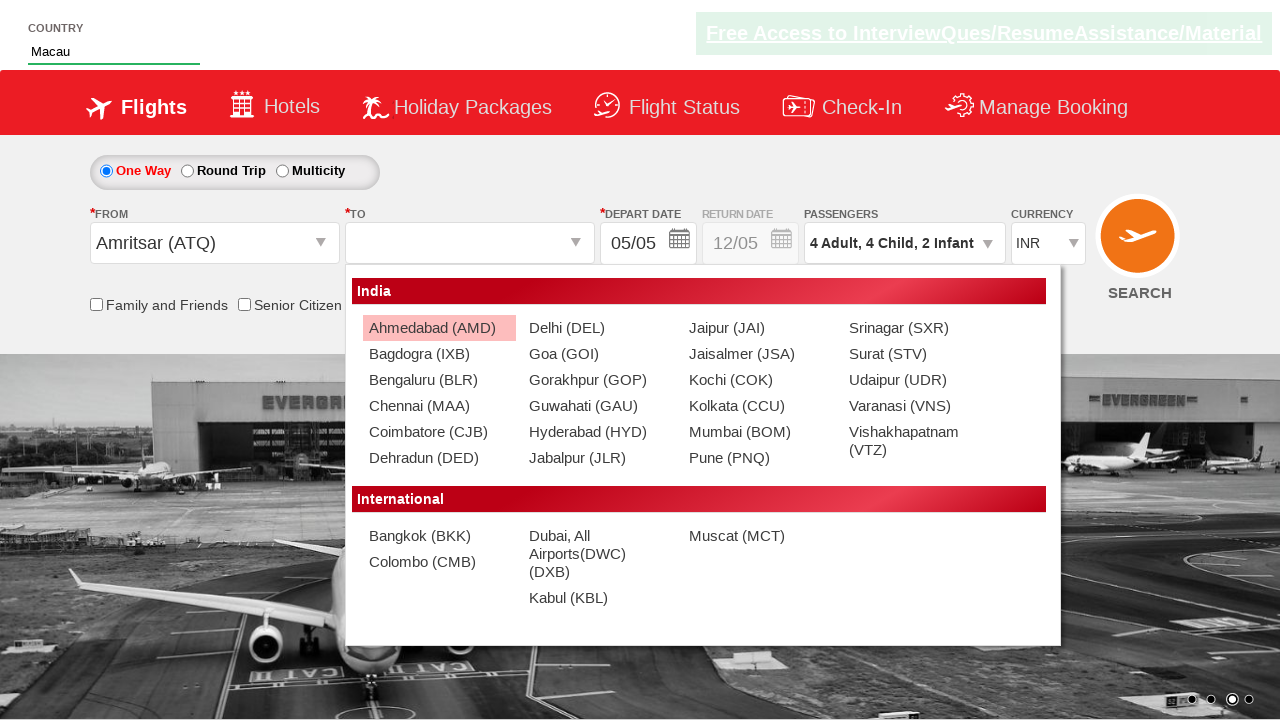

Selected COK as destination airport at (759, 380) on xpath=//div[@id='ctl00_mainContent_ddl_destinationStation1_CTNR']//a[@value='COK
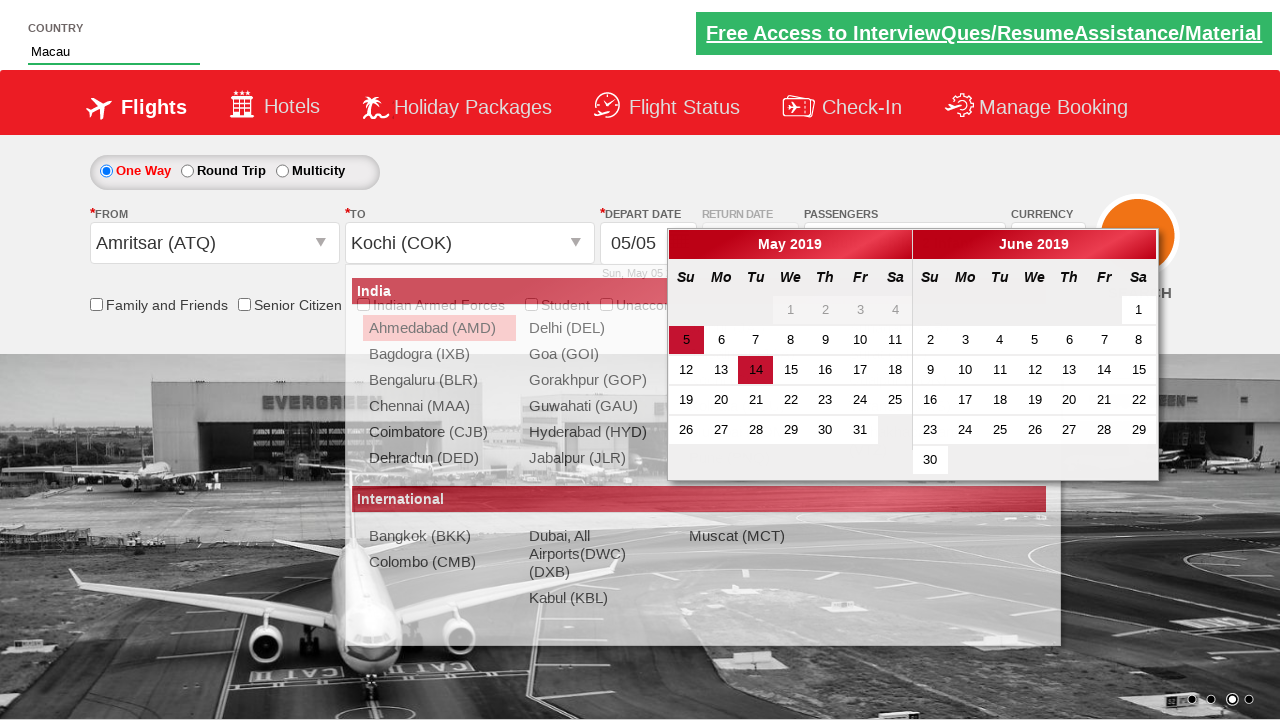

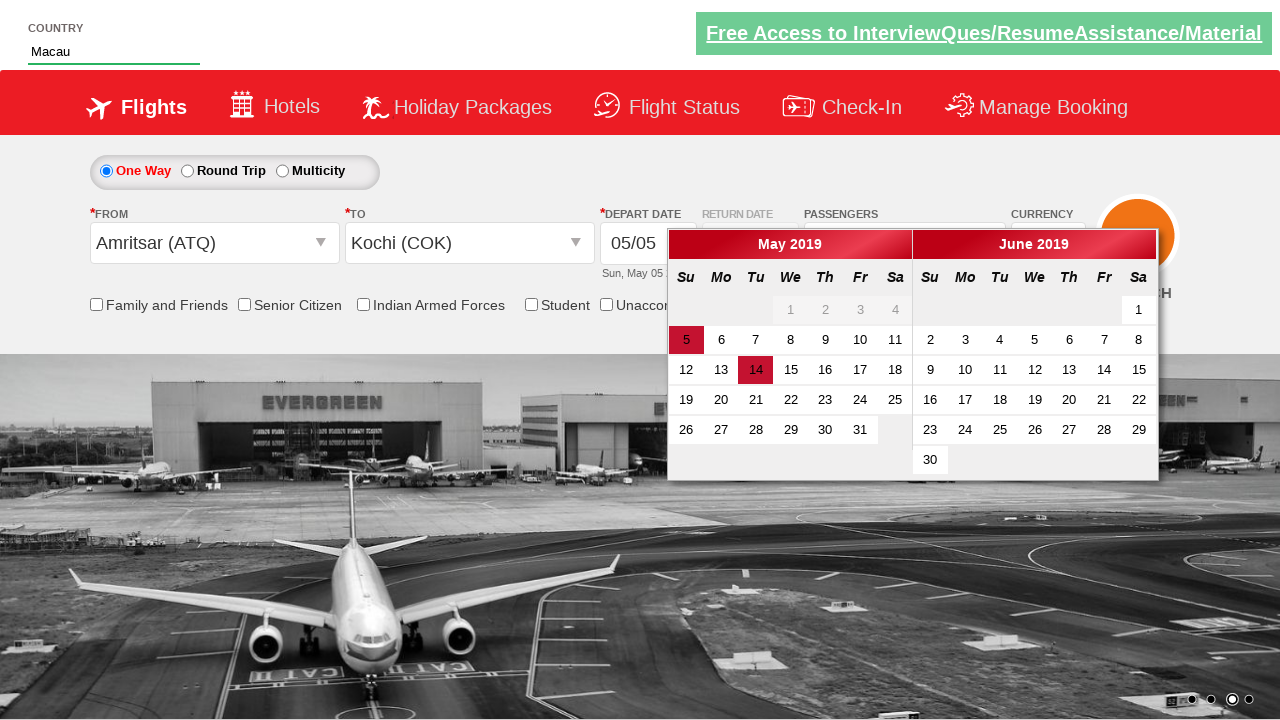